Navigates to Hepsiburada.com homepage and verifies the page title contains the expected text

Starting URL: https://www.hepsiburada.com/

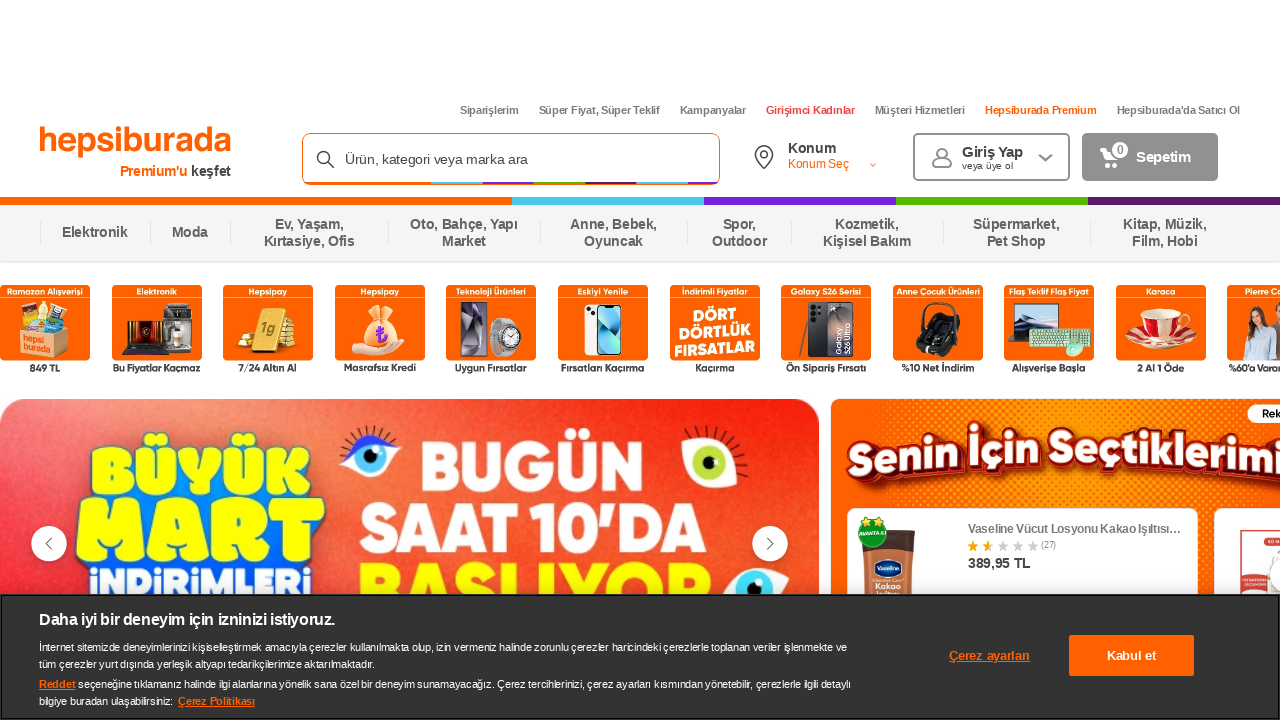

Navigated to Hepsiburada.com homepage
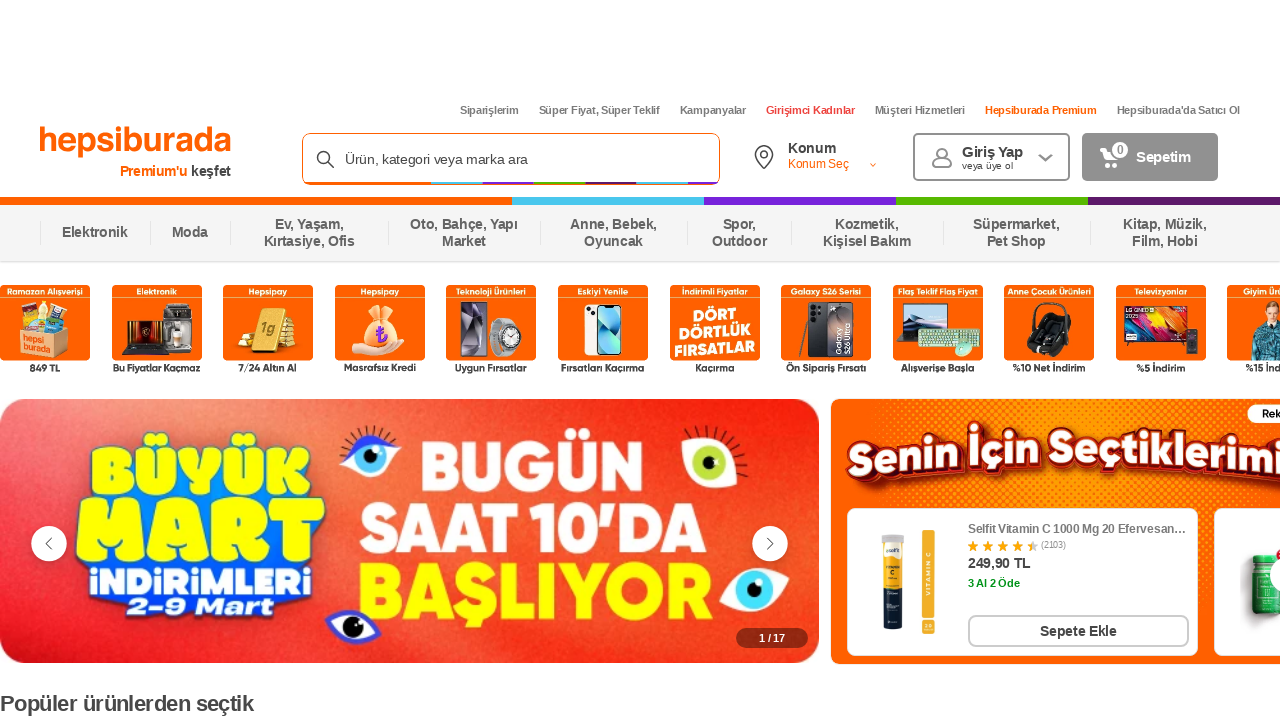

Verified page title contains 'Hepsiburada'
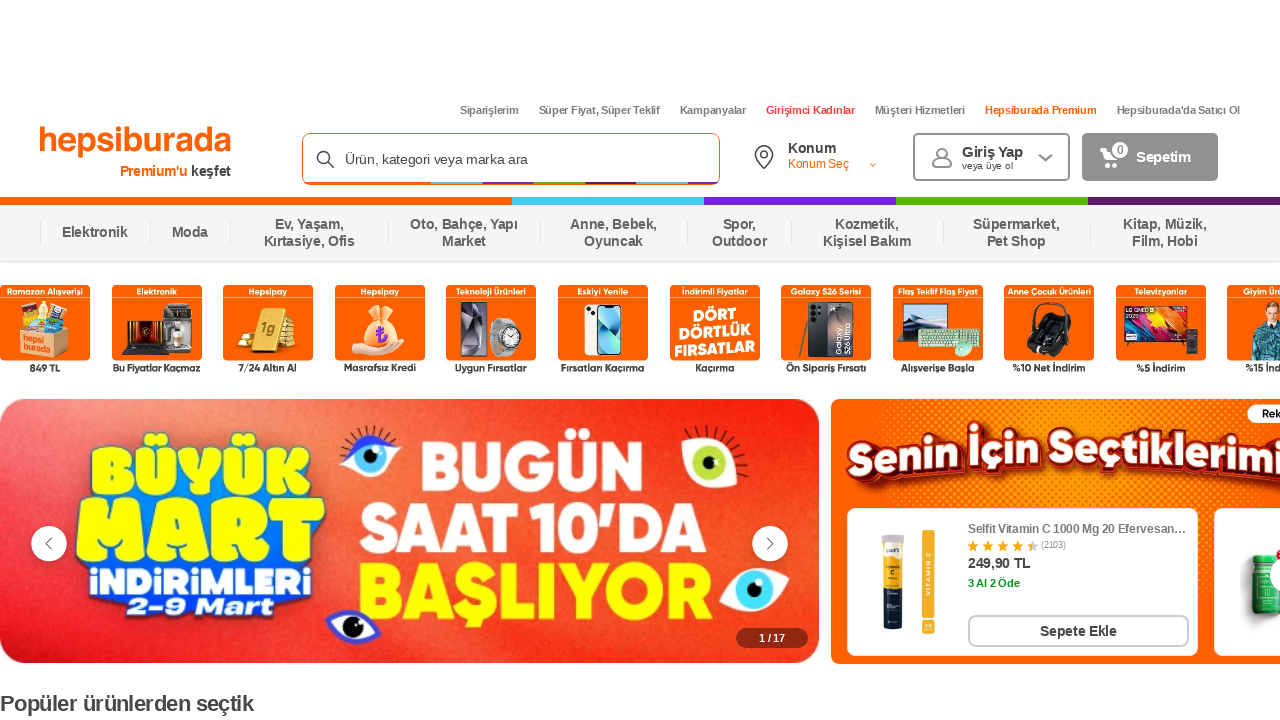

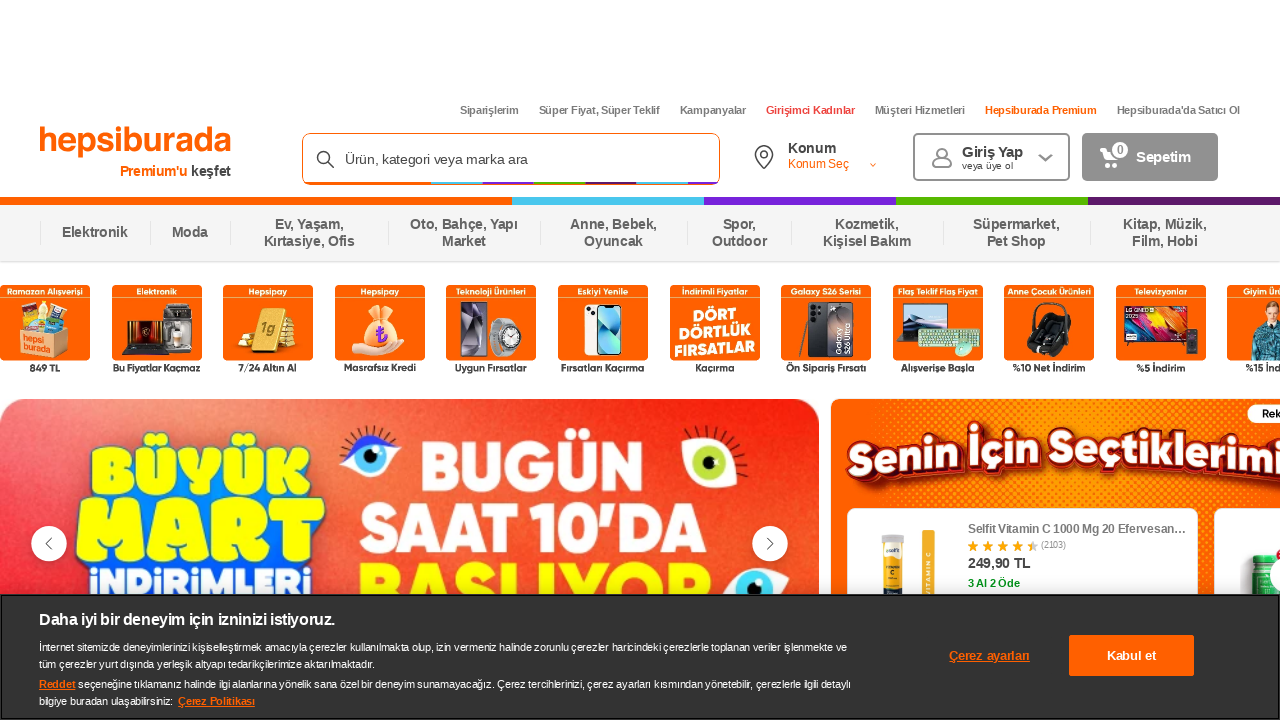